Closes the login/signup popup that appears on Flipkart homepage

Starting URL: https://www.flipkart.com/

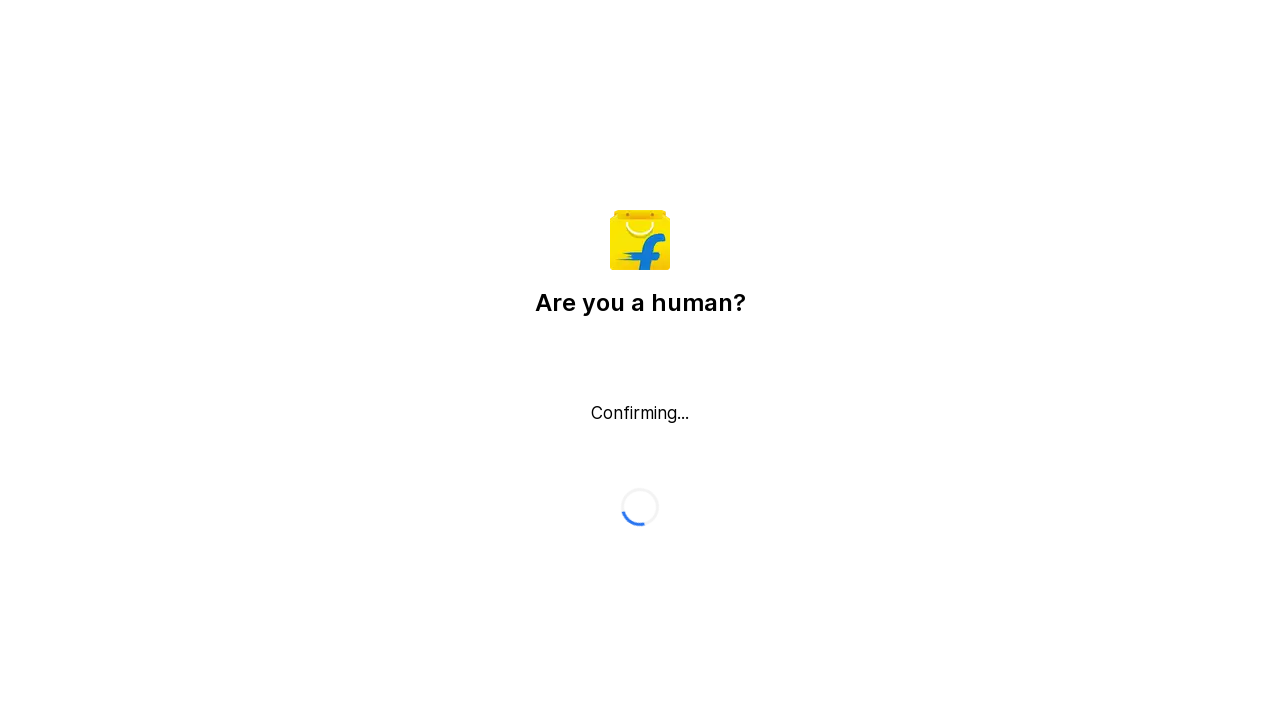

Login/signup popup close button not found - popup may not have appeared on xpath=//button[text()='✕']
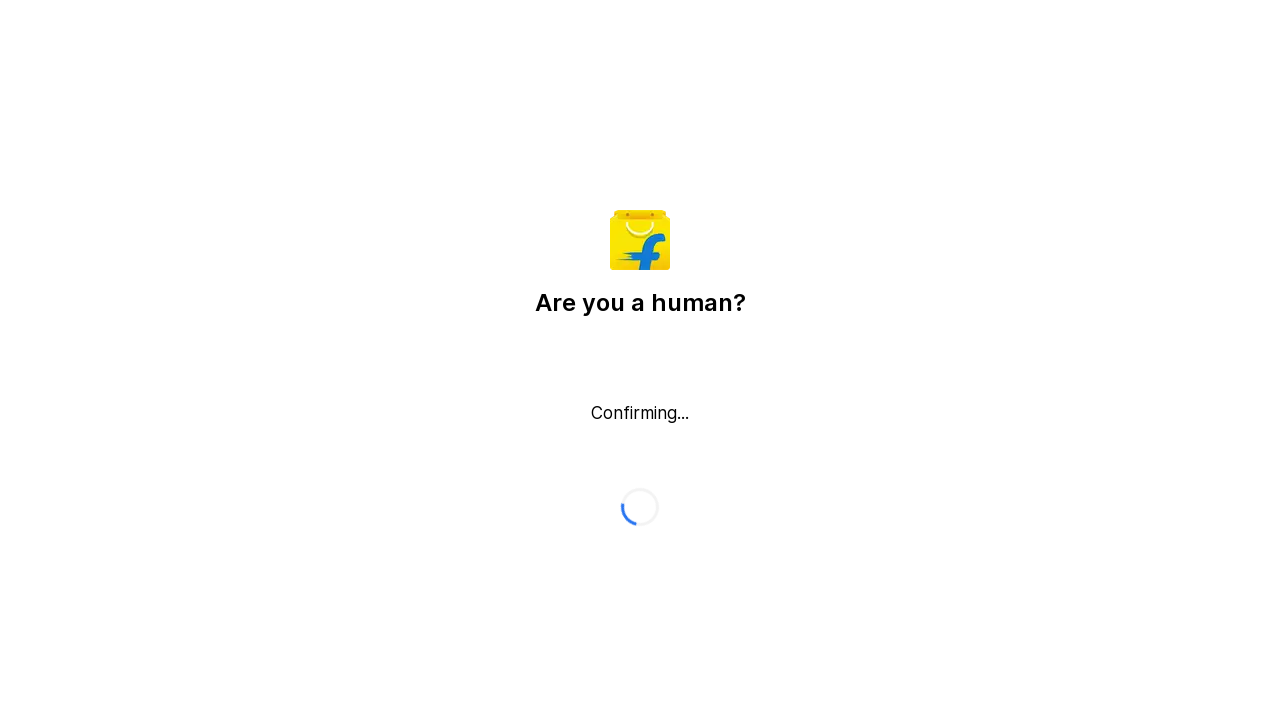

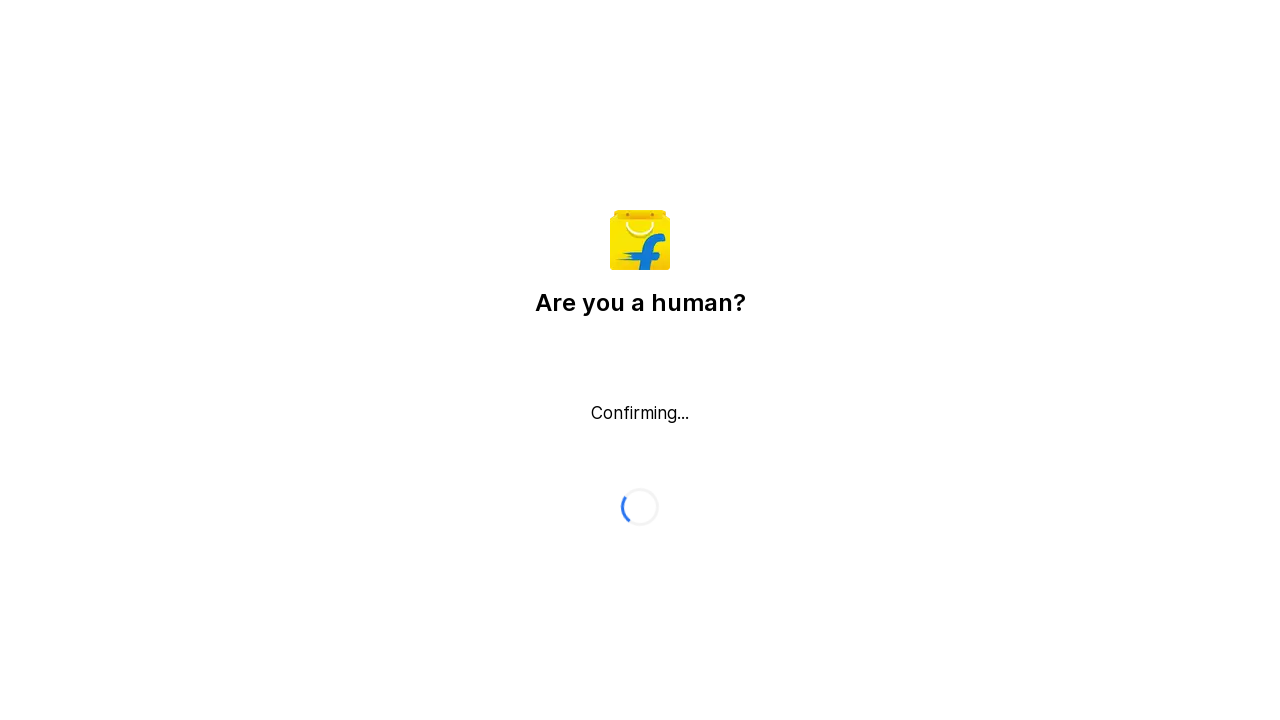